Tests alert/popup handling by clicking a button that triggers an alert and then dismissing the alert using the Cancel button

Starting URL: https://testautomationpractice.blogspot.com/

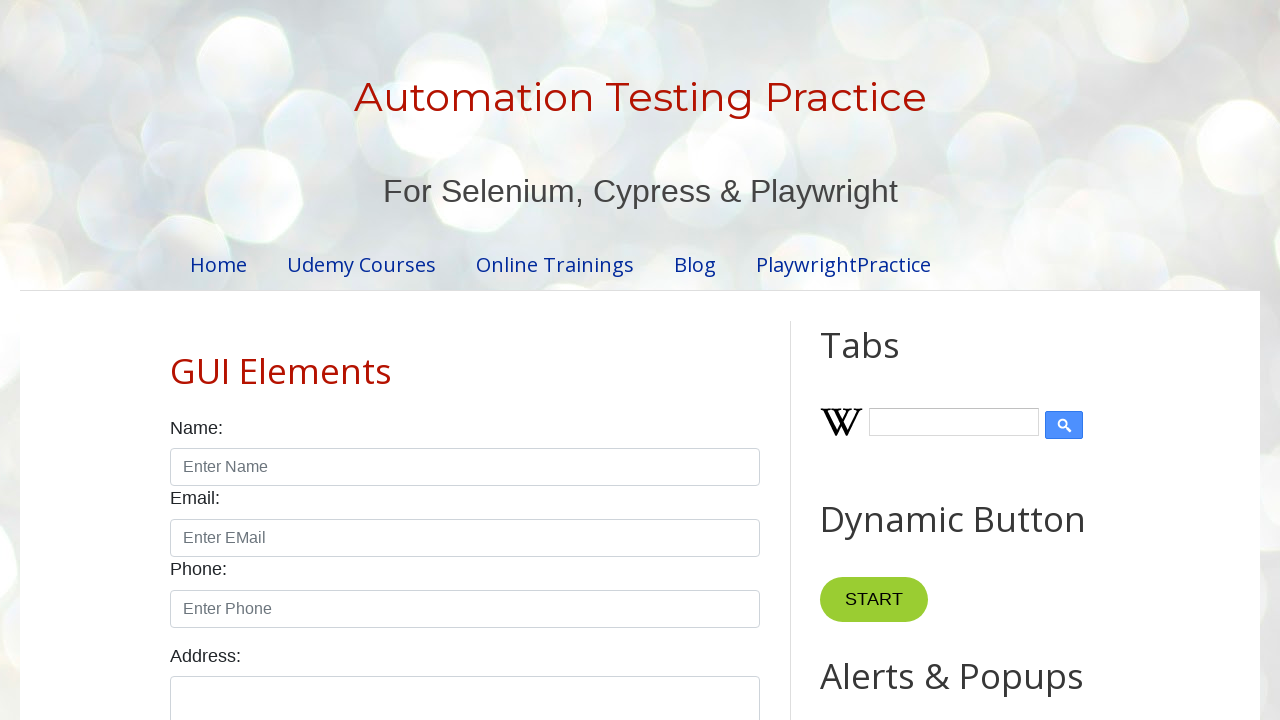

Clicked 'Click Me' button to trigger alert at (888, 361) on xpath=//*[@id='HTML9']/div[1]/button
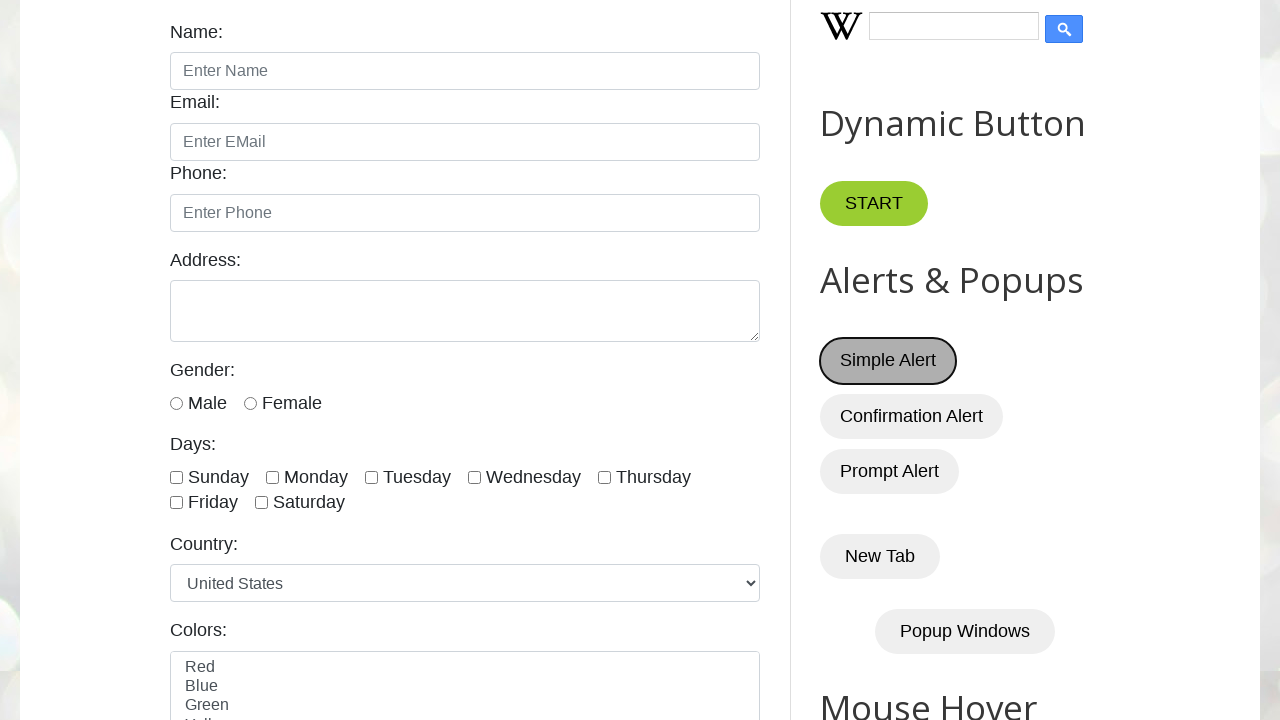

Set up dialog handler to dismiss alerts
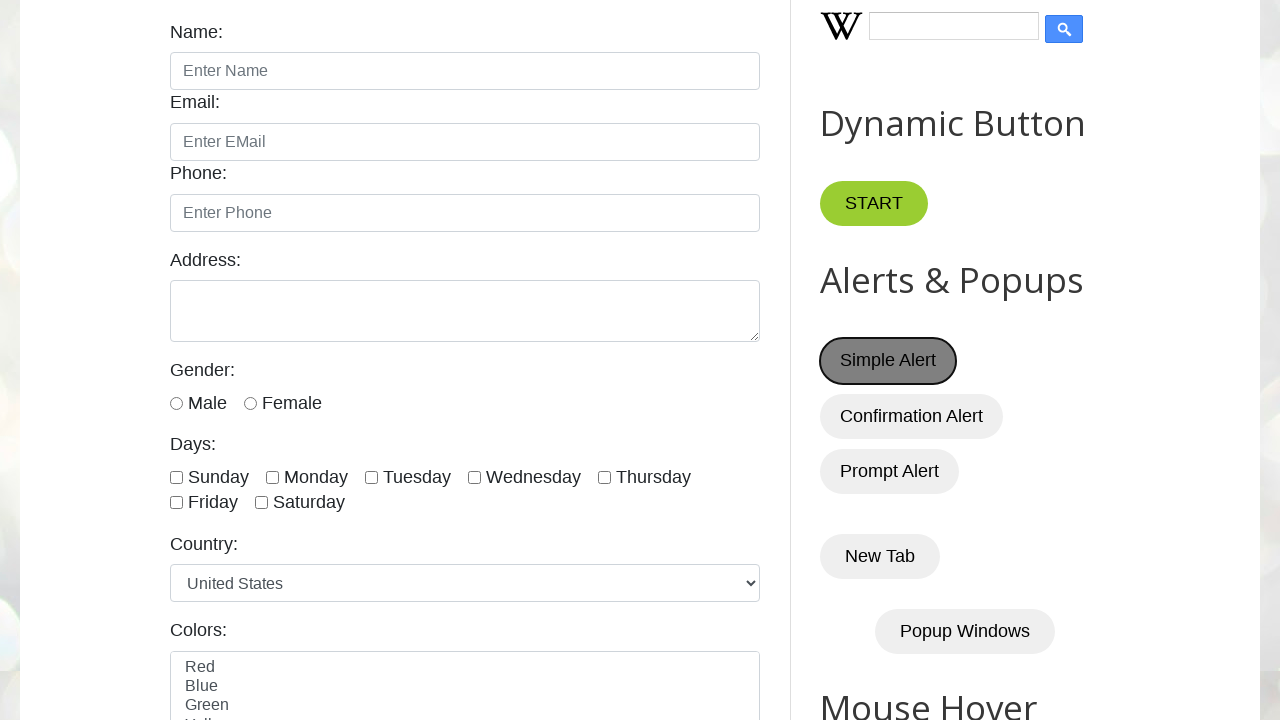

Clicked button again to trigger alert with handler active at (888, 361) on xpath=//*[@id='HTML9']/div[1]/button
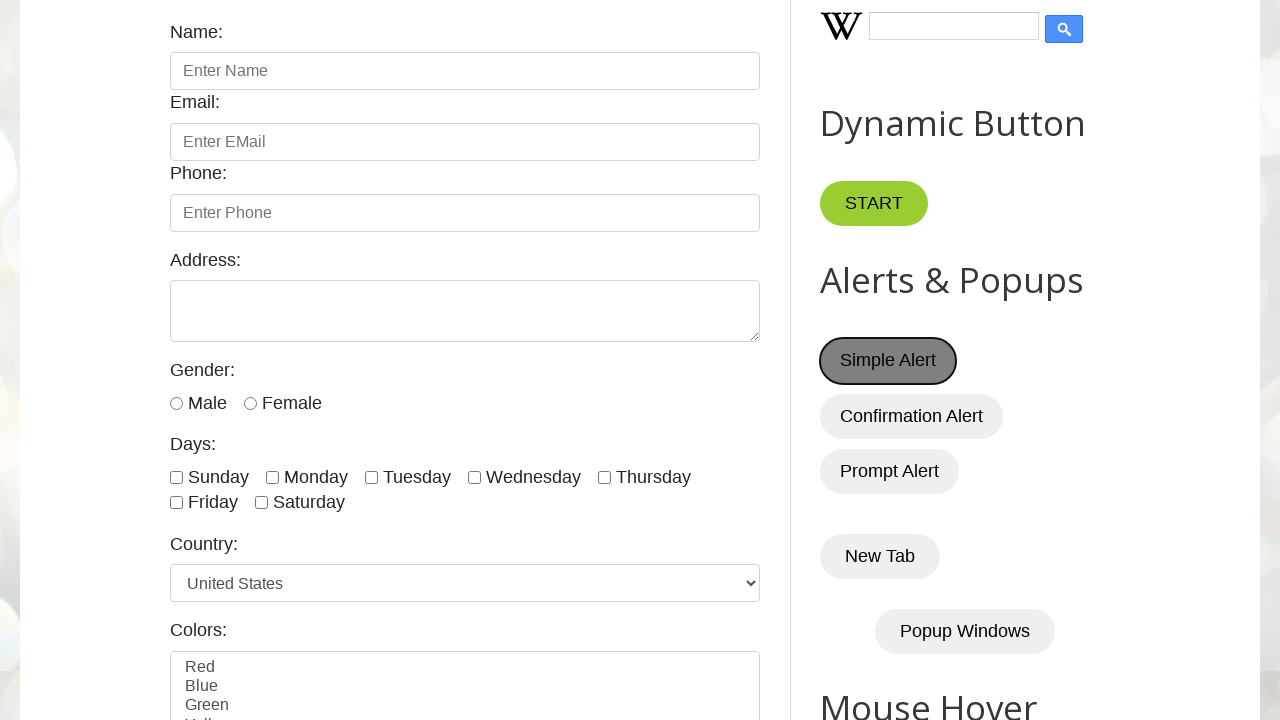

Waited for dialog to appear and be dismissed
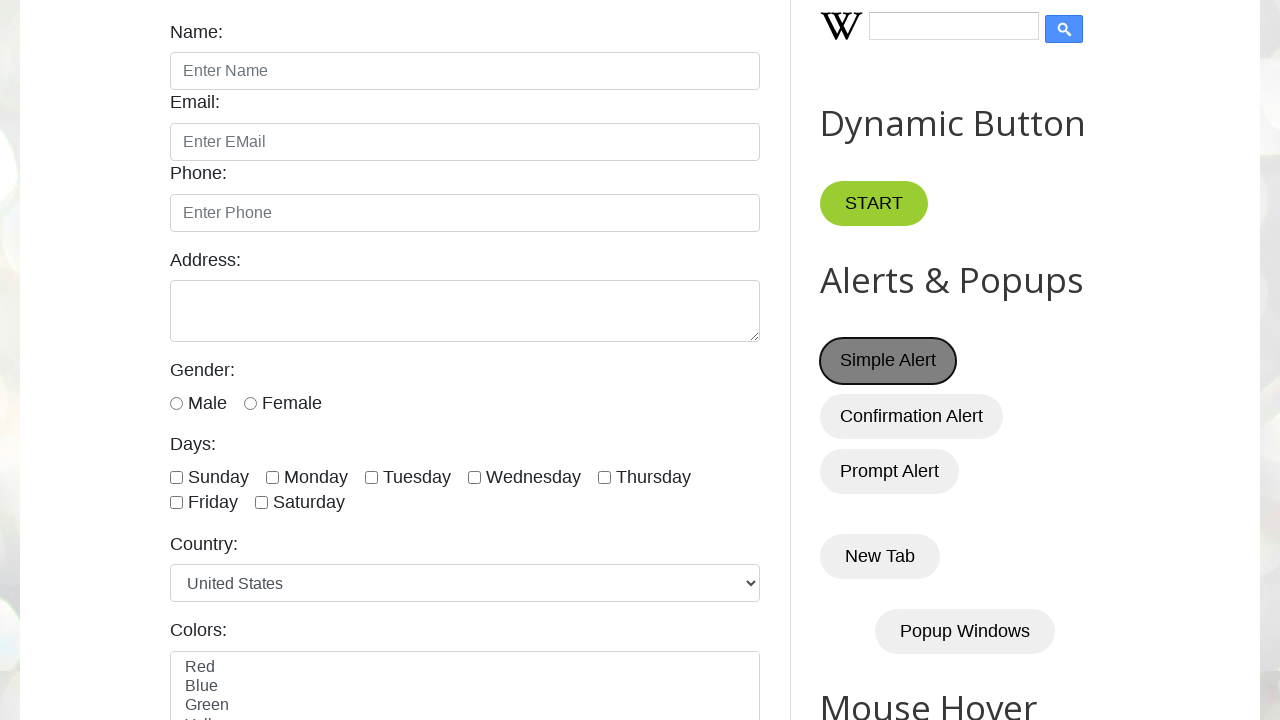

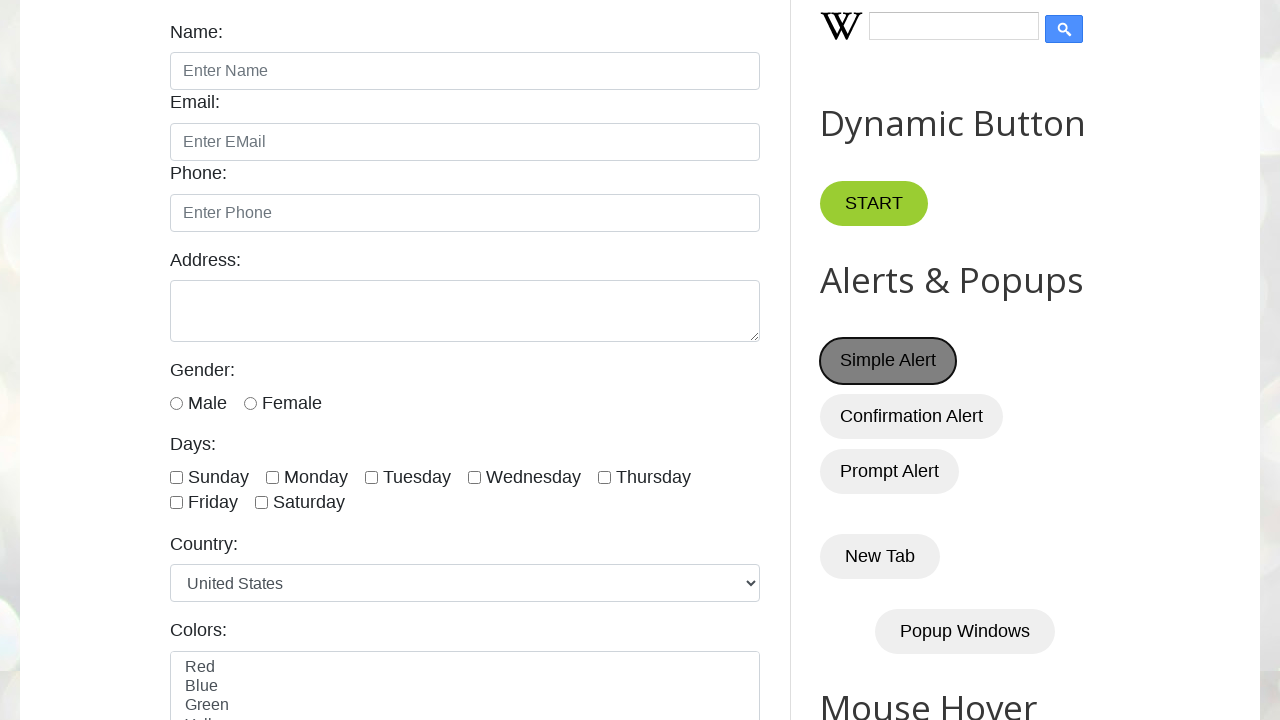